Tests scrolling the page down and verifying the page content is still accessible

Starting URL: https://applitools.github.io/demo/TestPages/FramesTestPage/

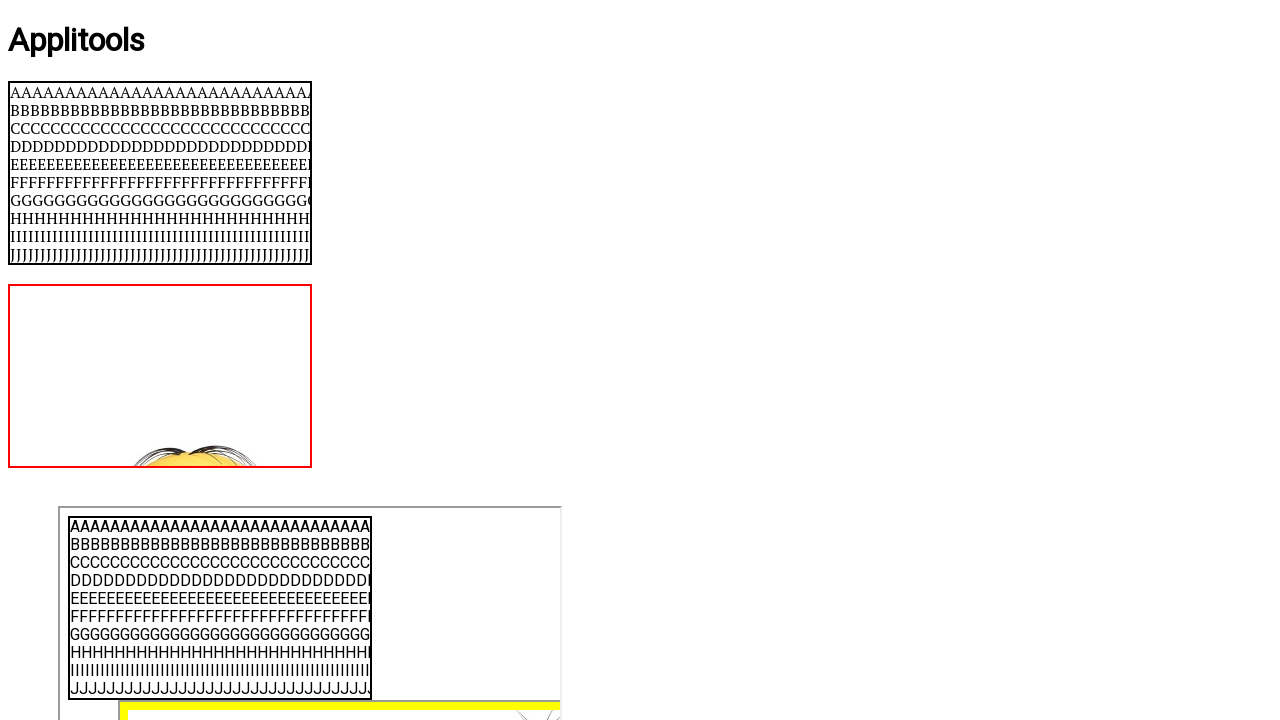

Scrolled page down by 350 pixels
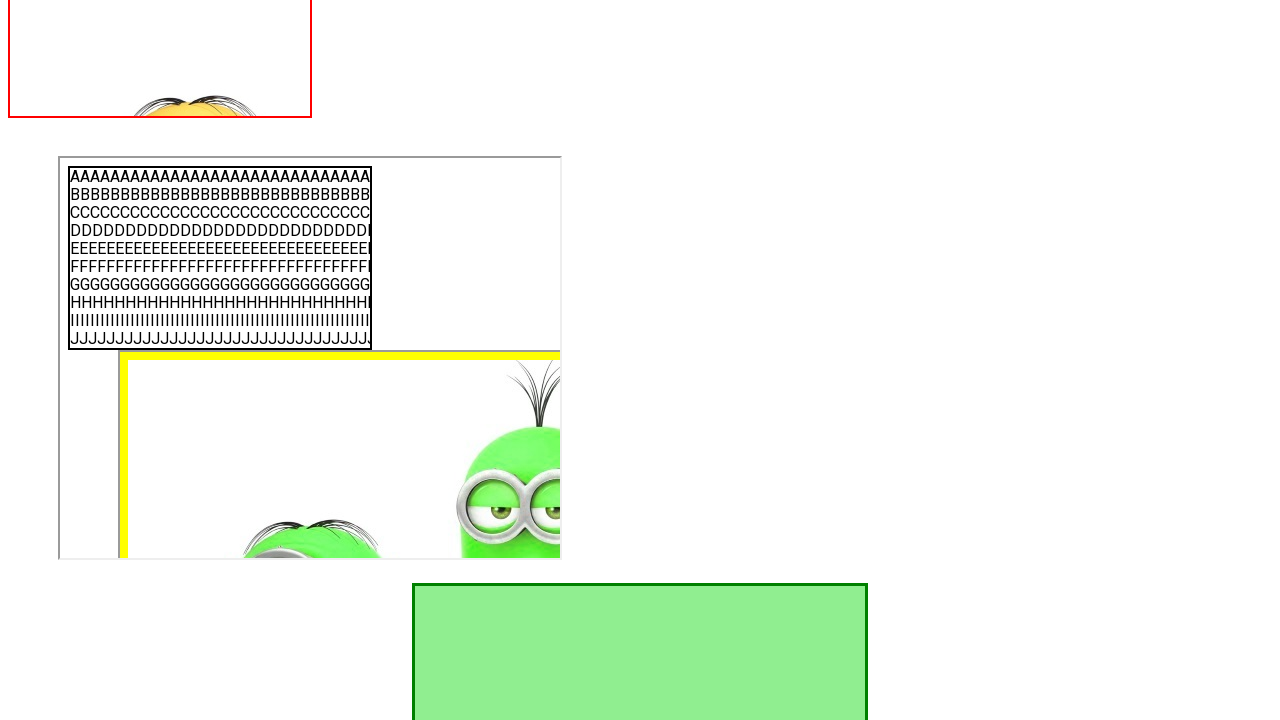

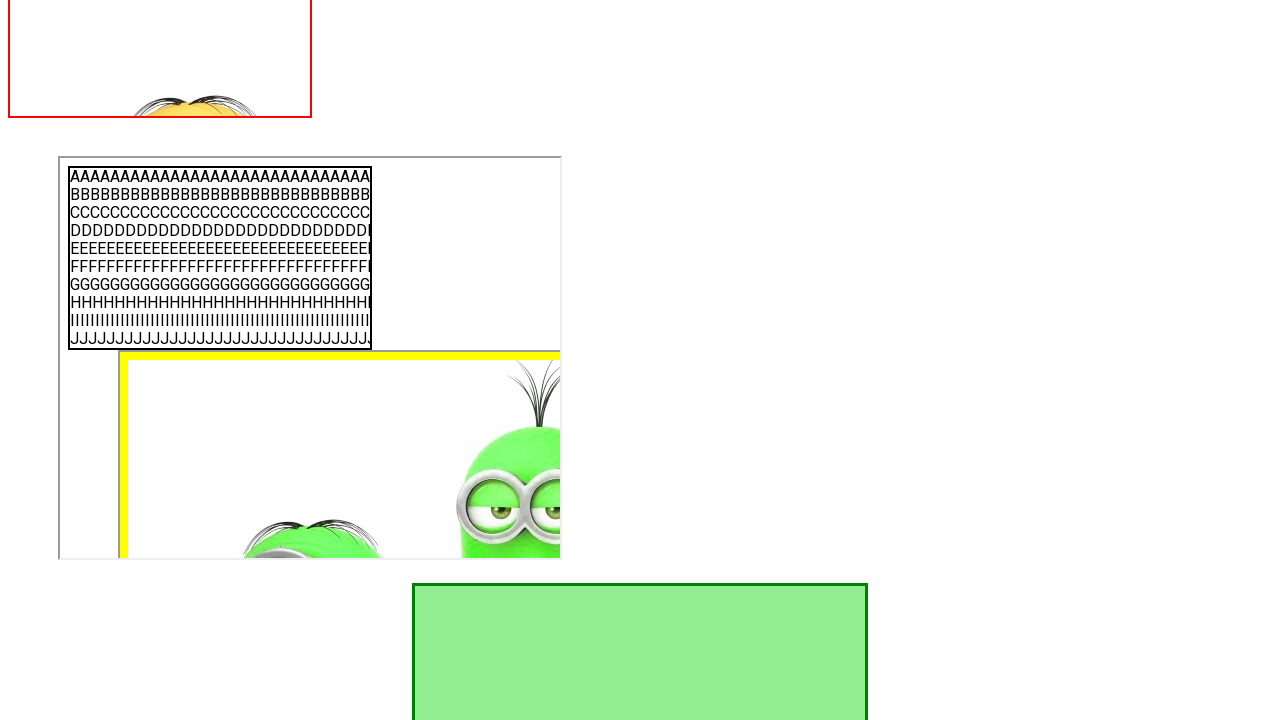